Tests that todo data persists after page reload

Starting URL: https://demo.playwright.dev/todomvc

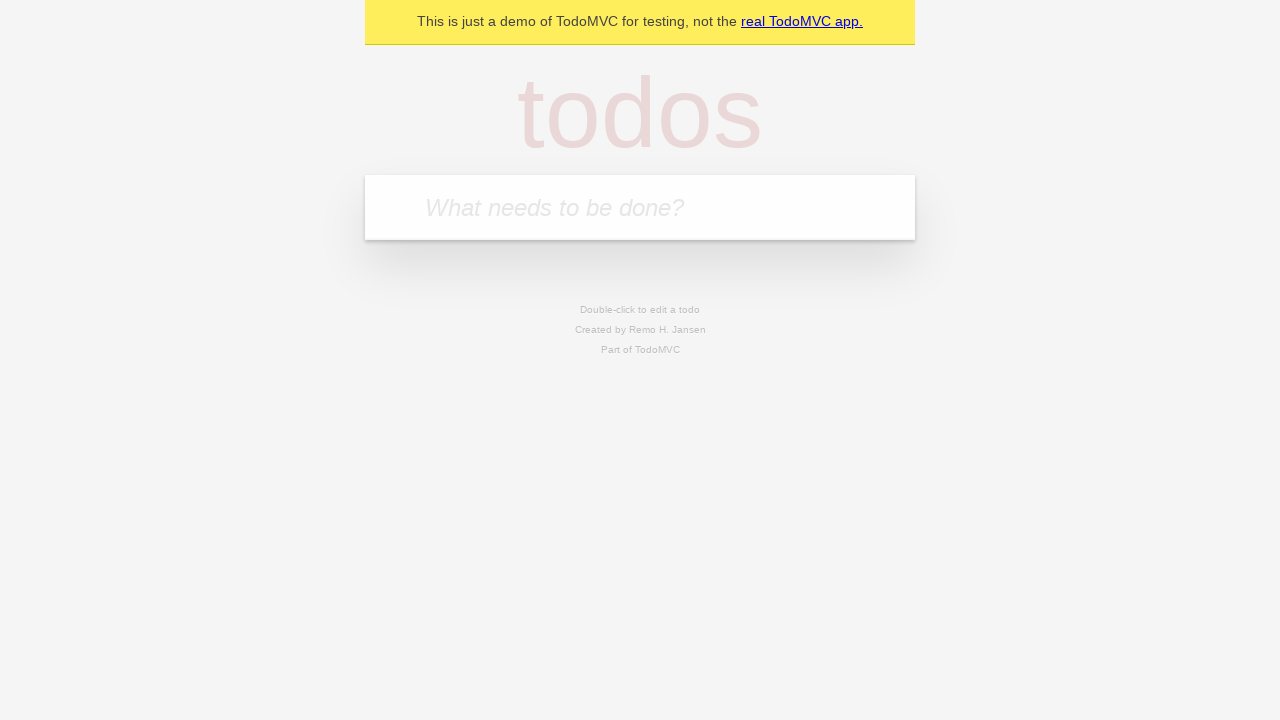

Filled todo input with 'buy some cheese' on internal:attr=[placeholder="What needs to be done?"i]
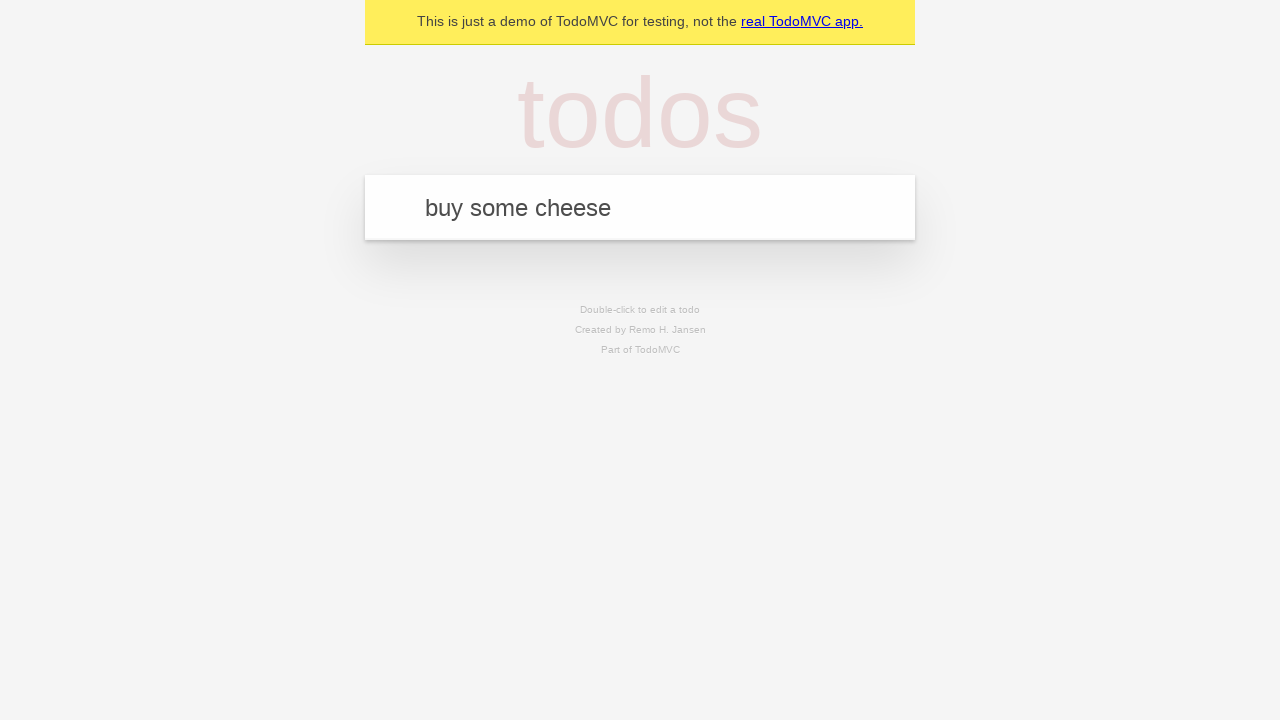

Pressed Enter to create todo 'buy some cheese' on internal:attr=[placeholder="What needs to be done?"i]
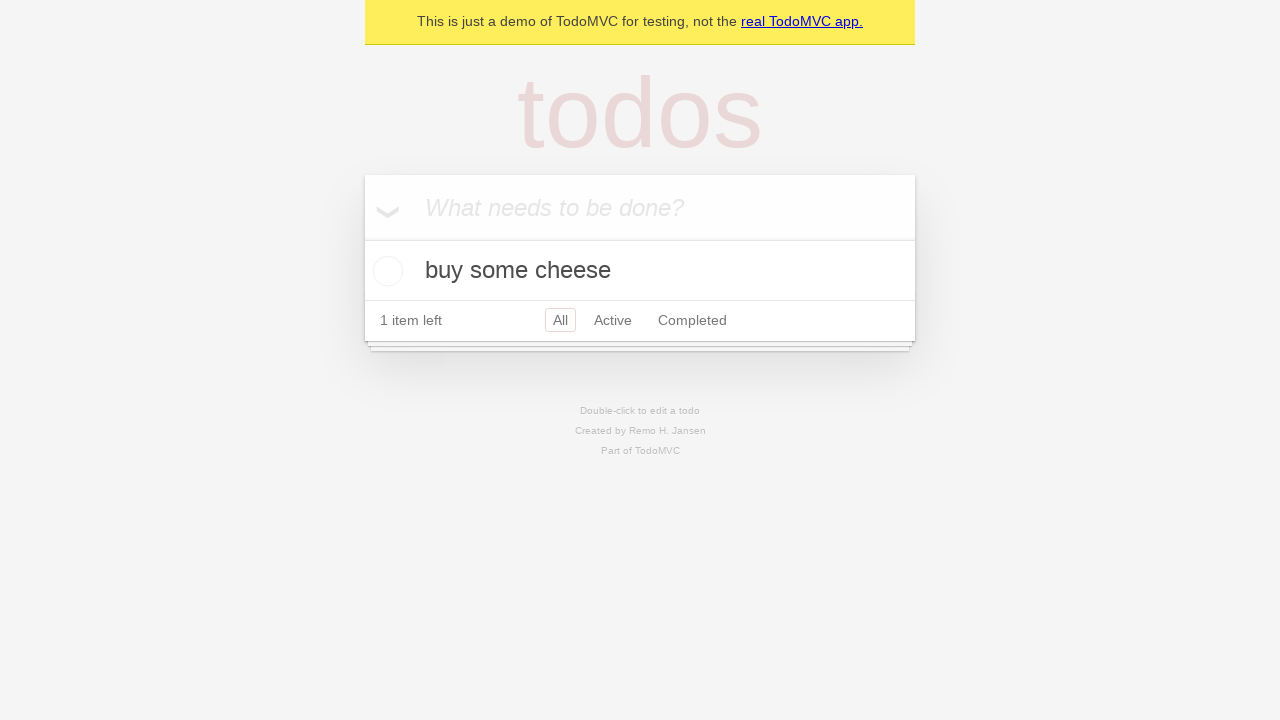

Filled todo input with 'feed the cat' on internal:attr=[placeholder="What needs to be done?"i]
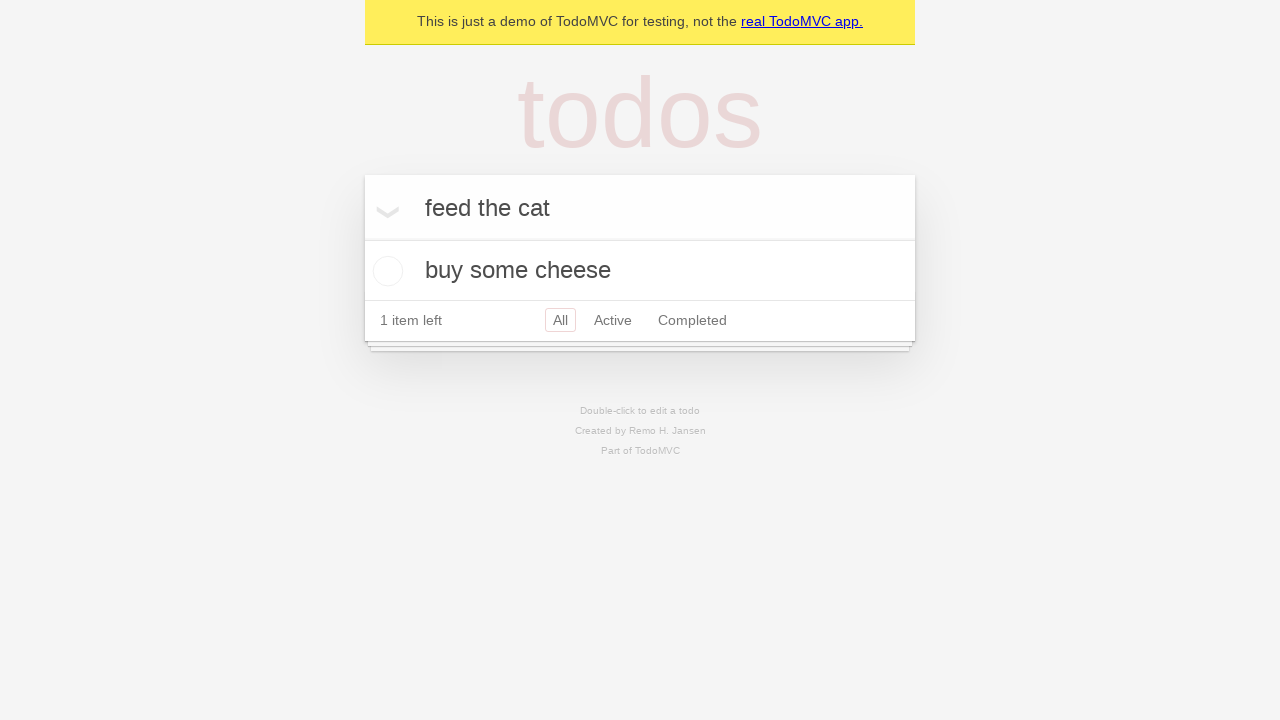

Pressed Enter to create todo 'feed the cat' on internal:attr=[placeholder="What needs to be done?"i]
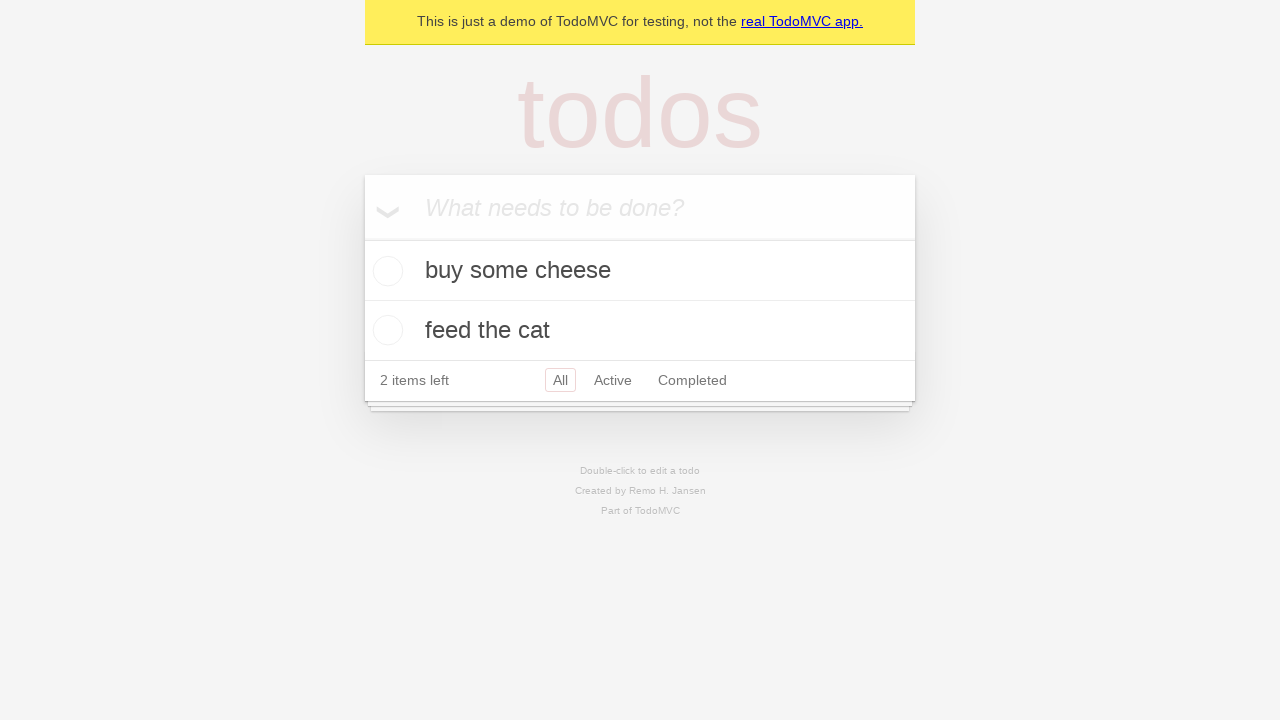

Waited for second todo item to appear
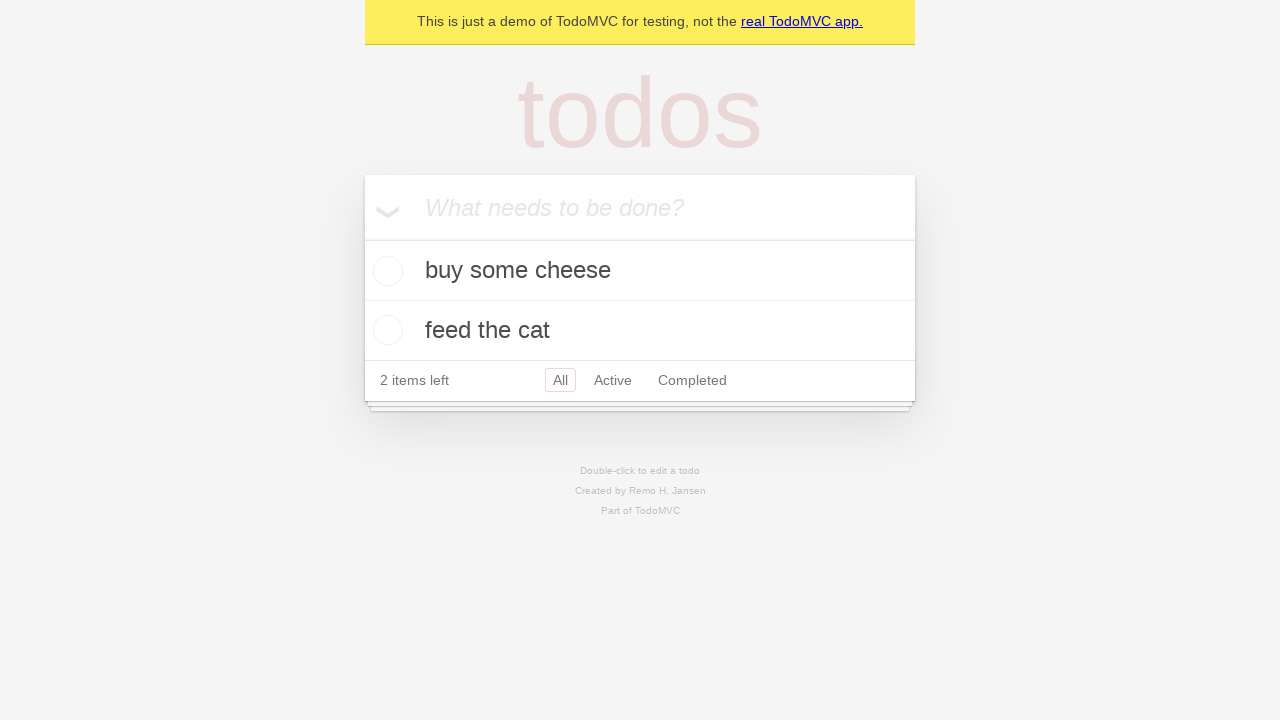

Checked the first todo item at (385, 271) on internal:testid=[data-testid="todo-item"s] >> nth=0 >> internal:role=checkbox
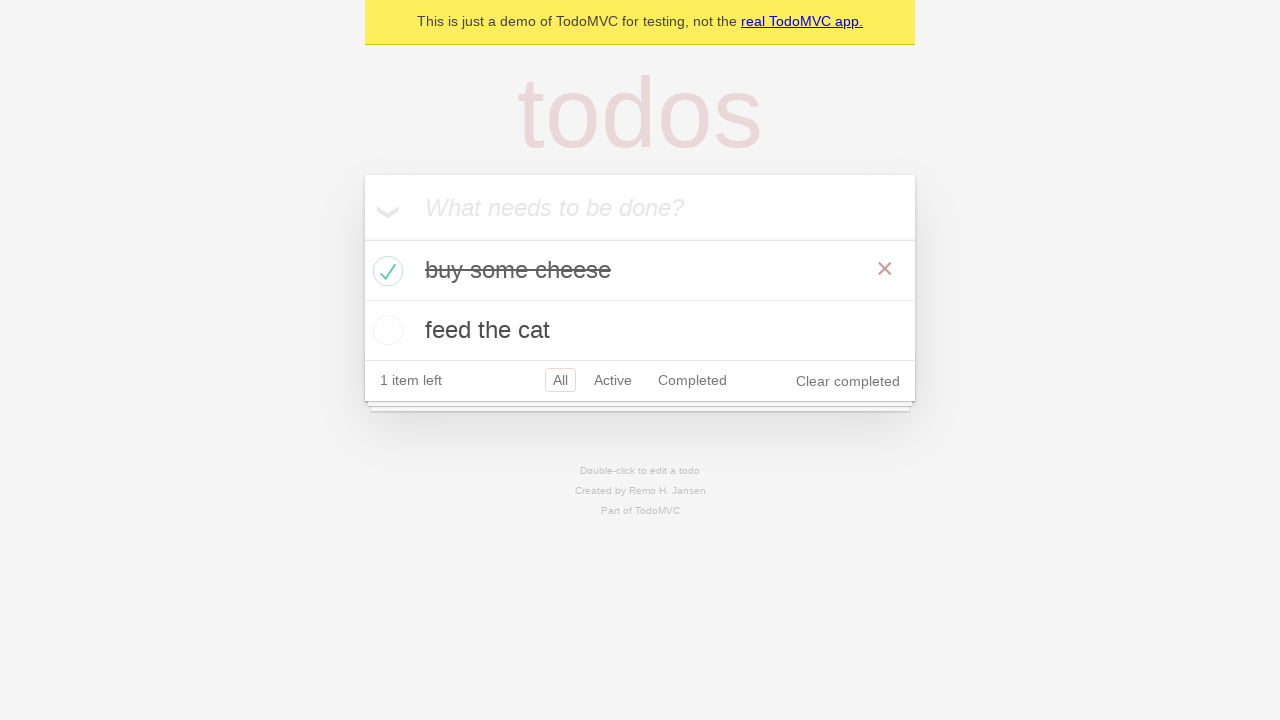

Reloaded the page to test data persistence
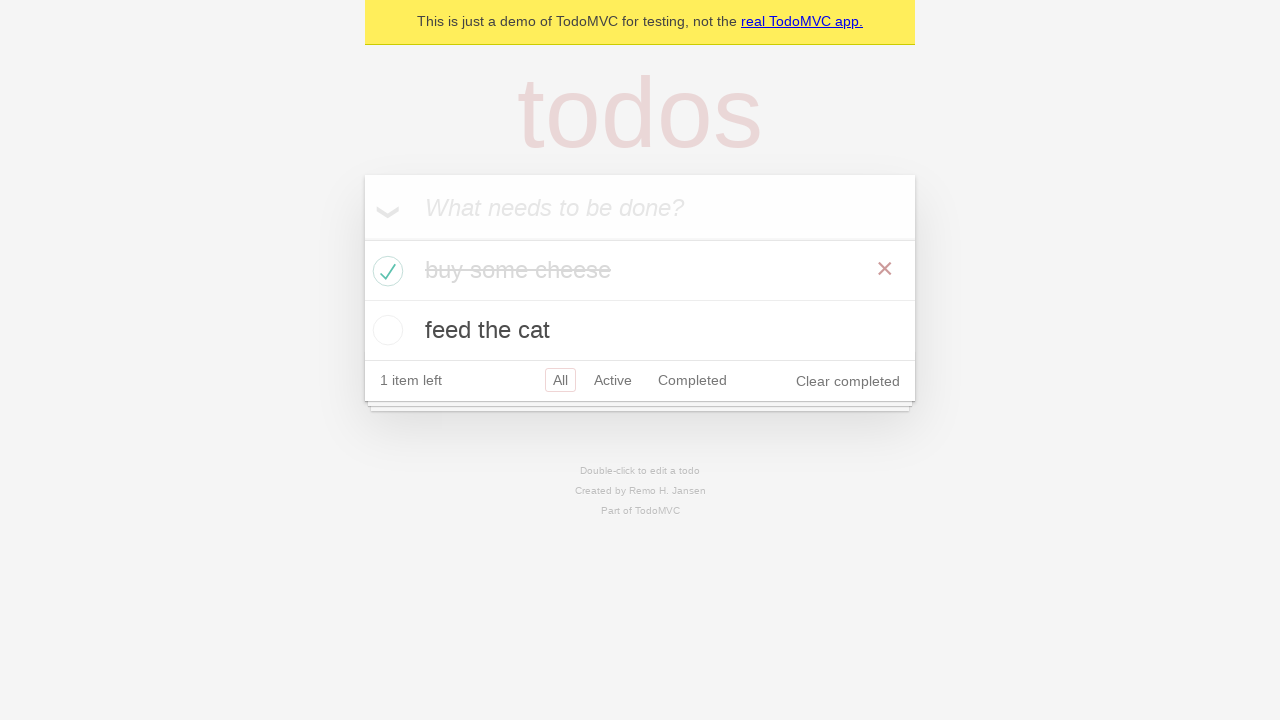

Waited for todo items to reload after page refresh
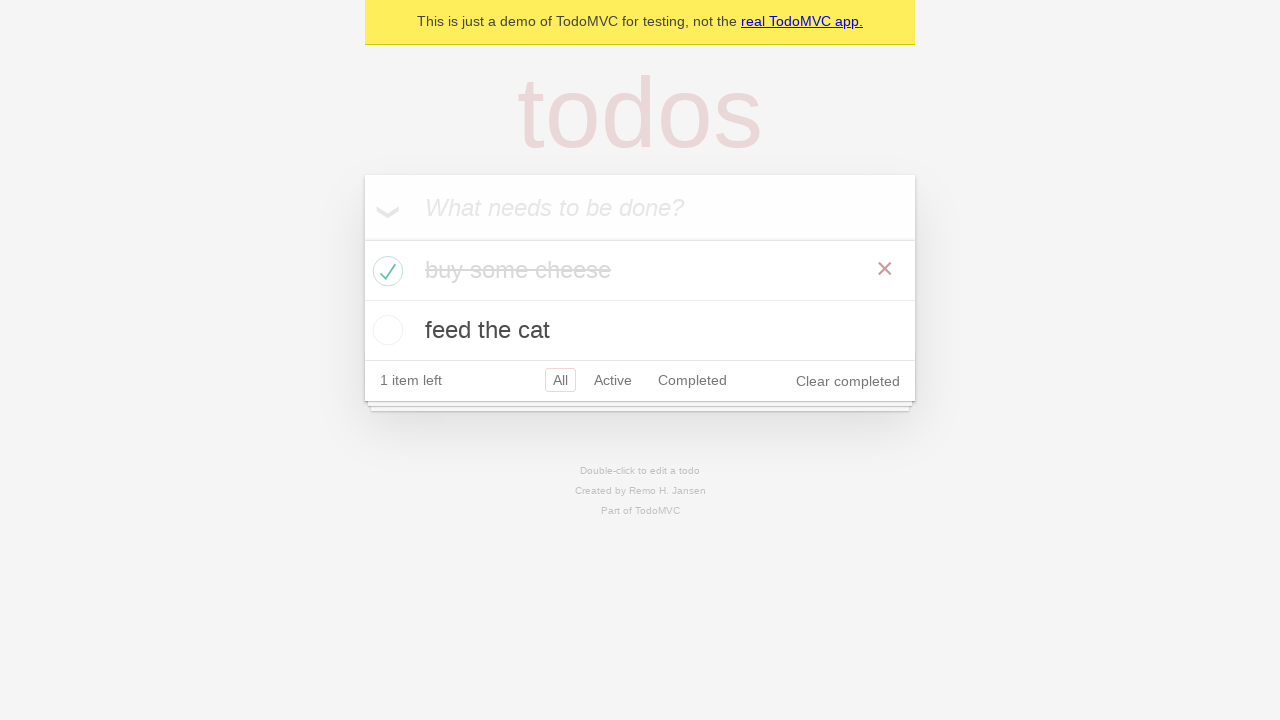

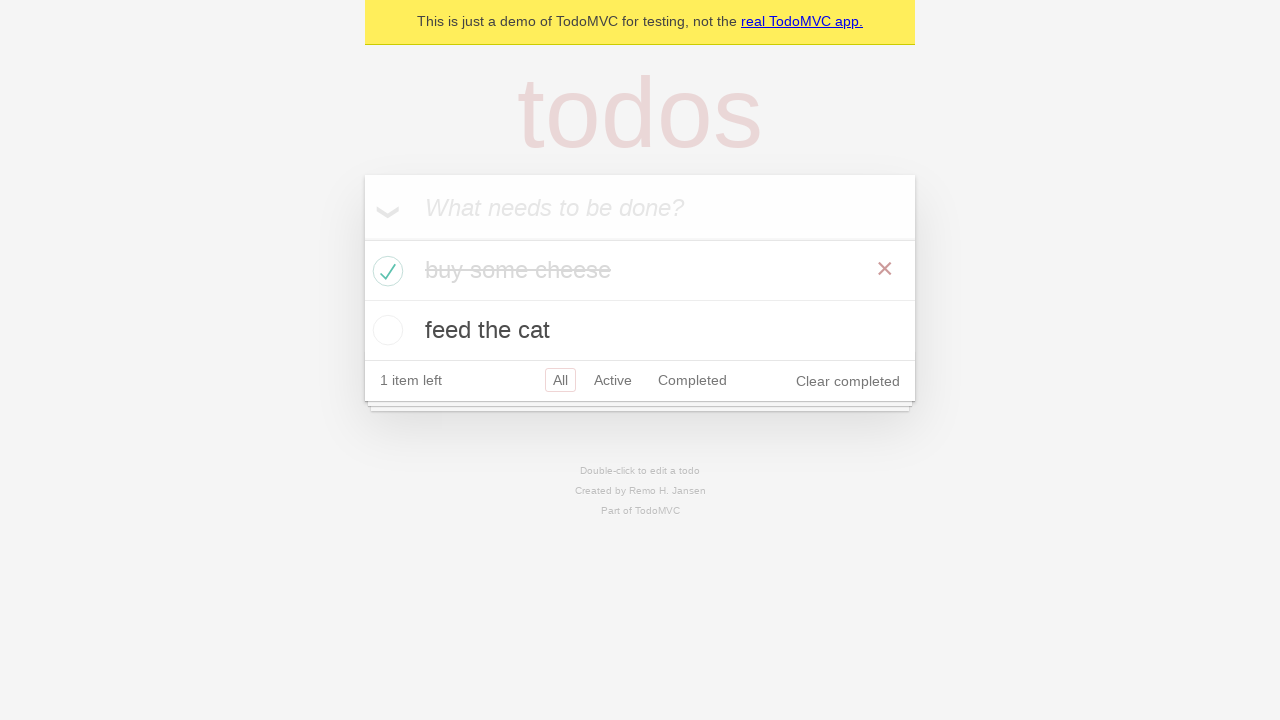